Tests navigation to the Parasoft Solutions/Locations page by clicking the link and verifying external URL redirect

Starting URL: https://parabank.parasoft.com/parabank

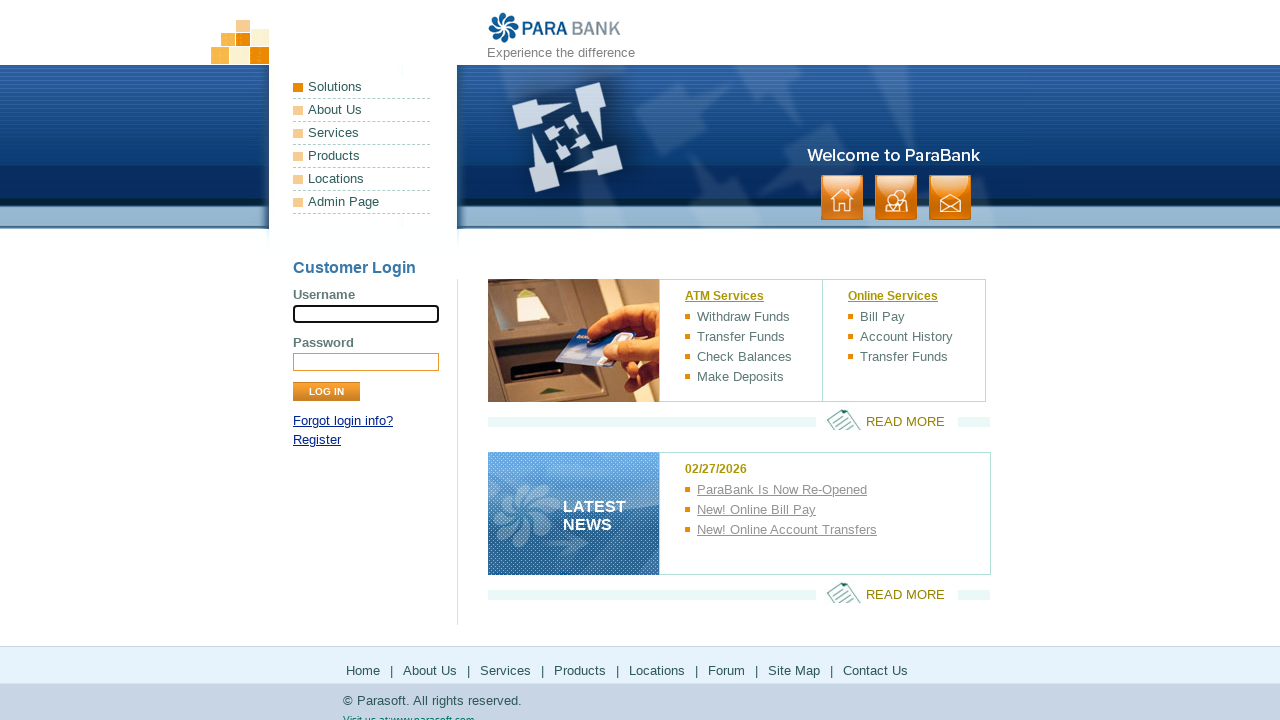

Clicked on Locations link at (362, 179) on xpath=/html/body/div[1]/div[2]/ul[1]/li[5]/a
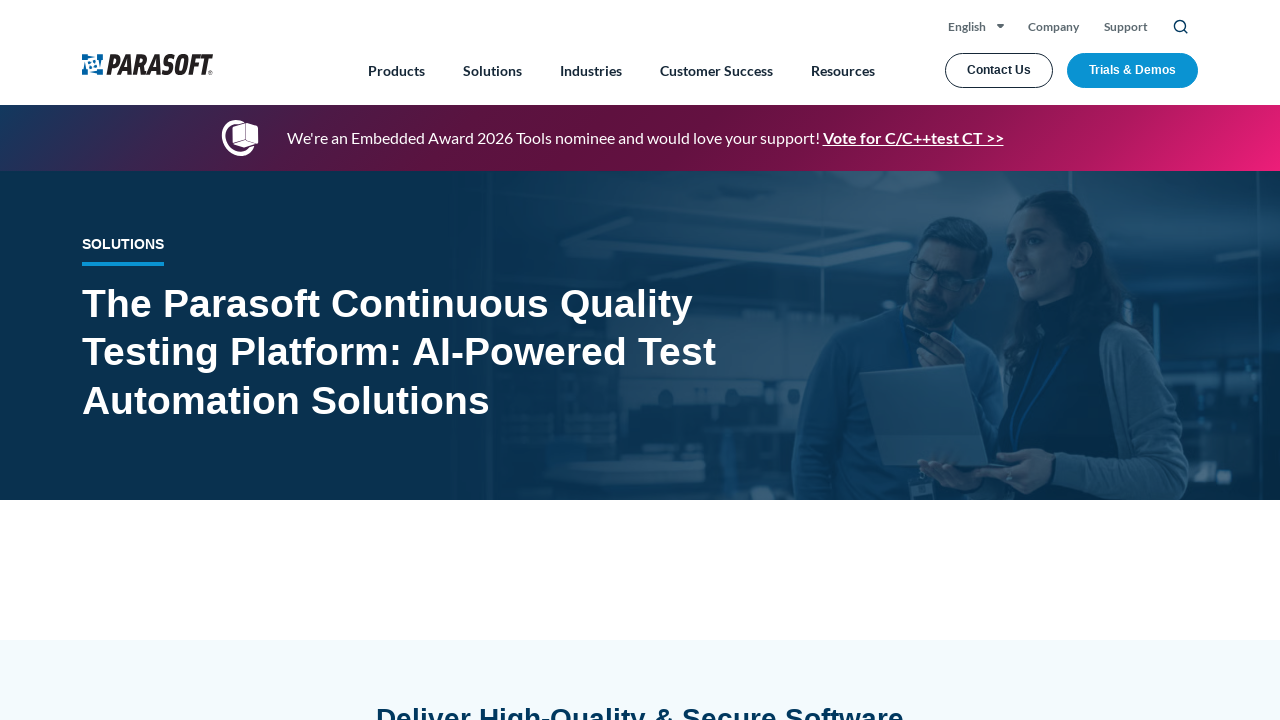

Waited for navigation to Parasoft Solutions page
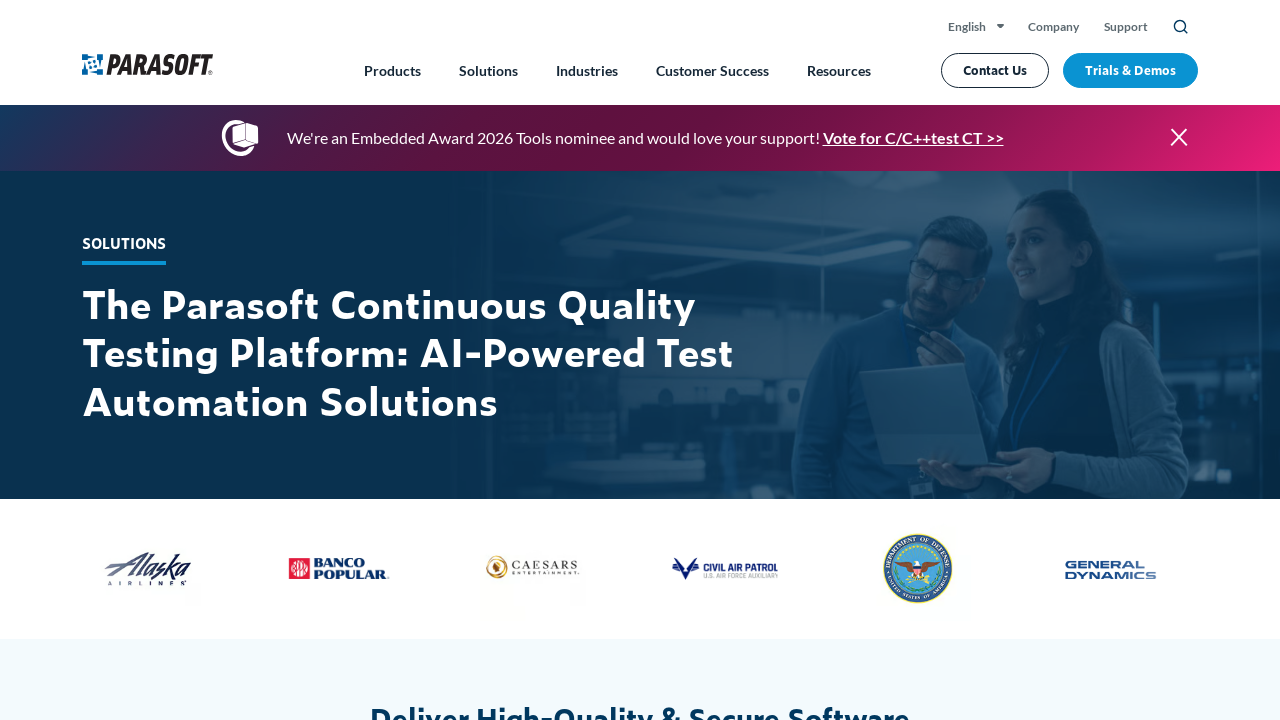

Verified URL is https://www.parasoft.com/solutions/
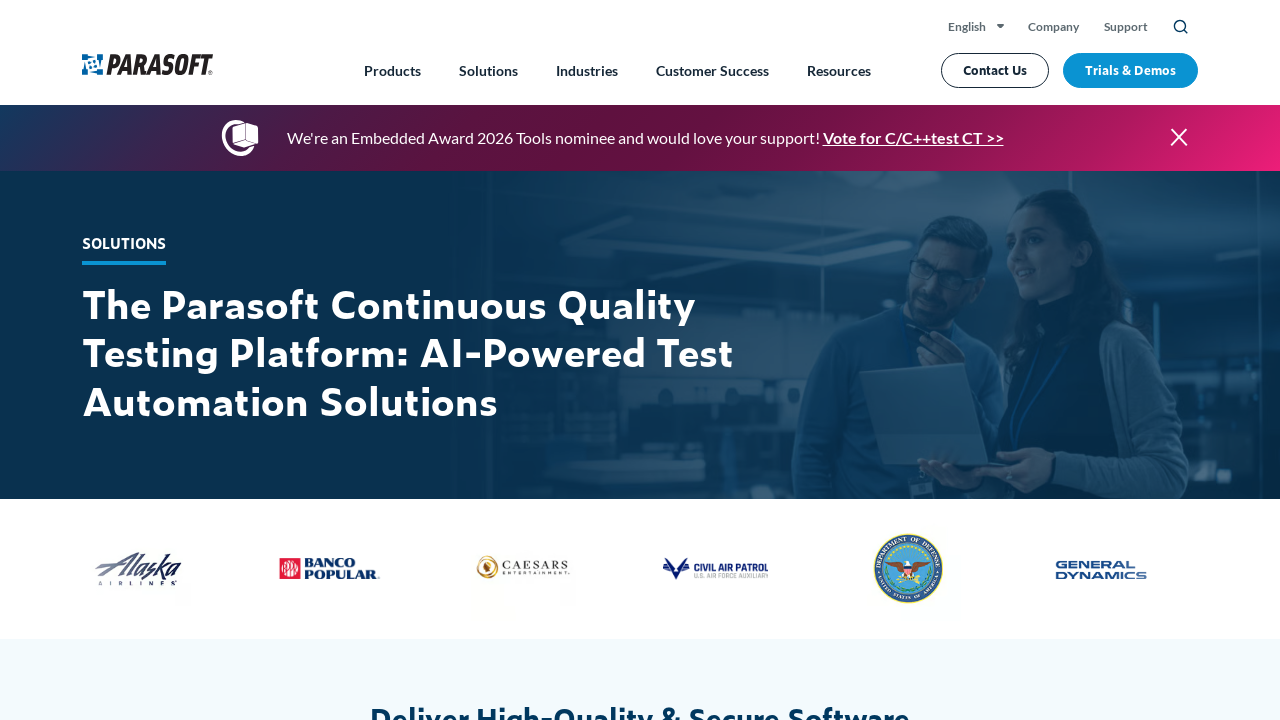

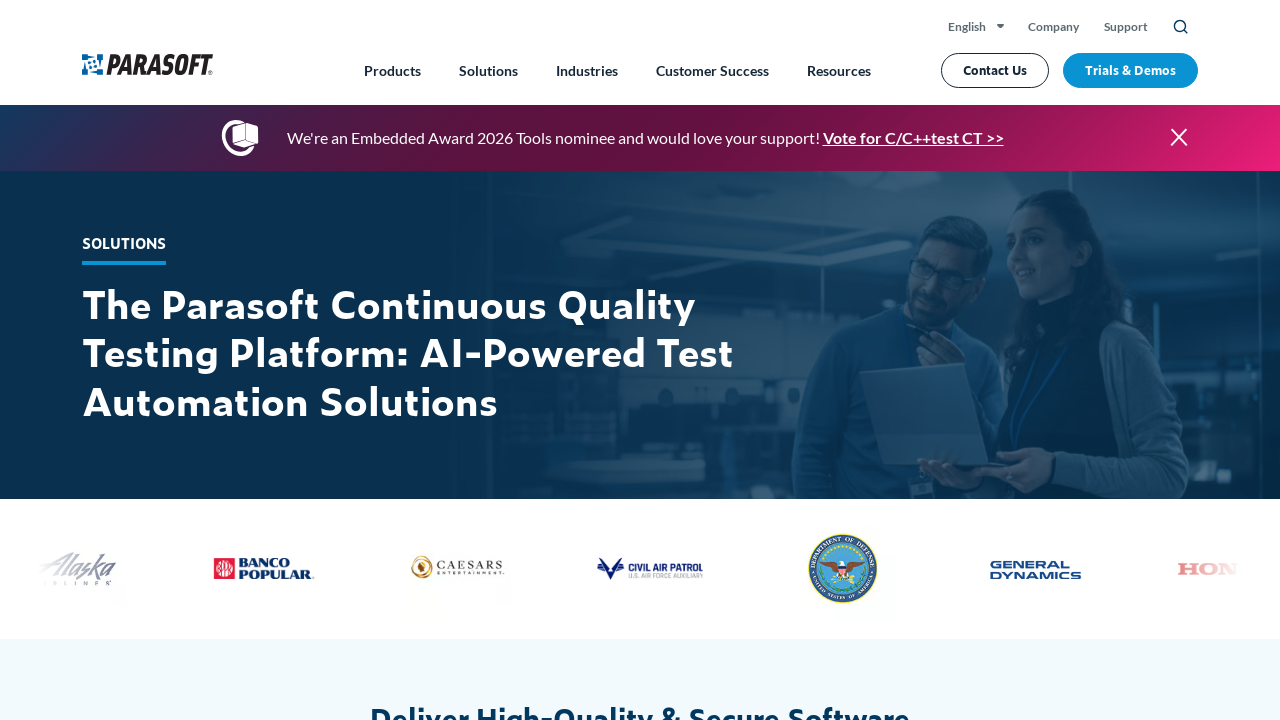